Clicks on the Cart button and verifies redirection to the cart page

Starting URL: https://automationexercise.com/

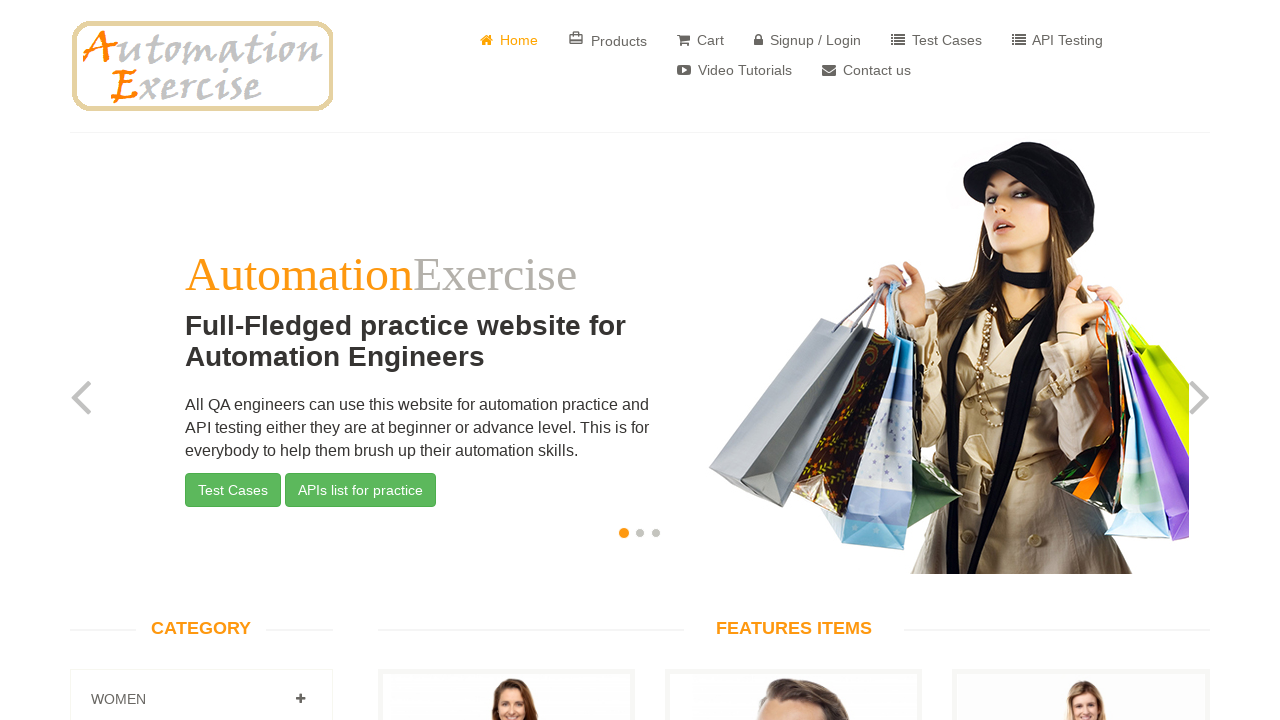

Waited for Cart button to be present in the DOM
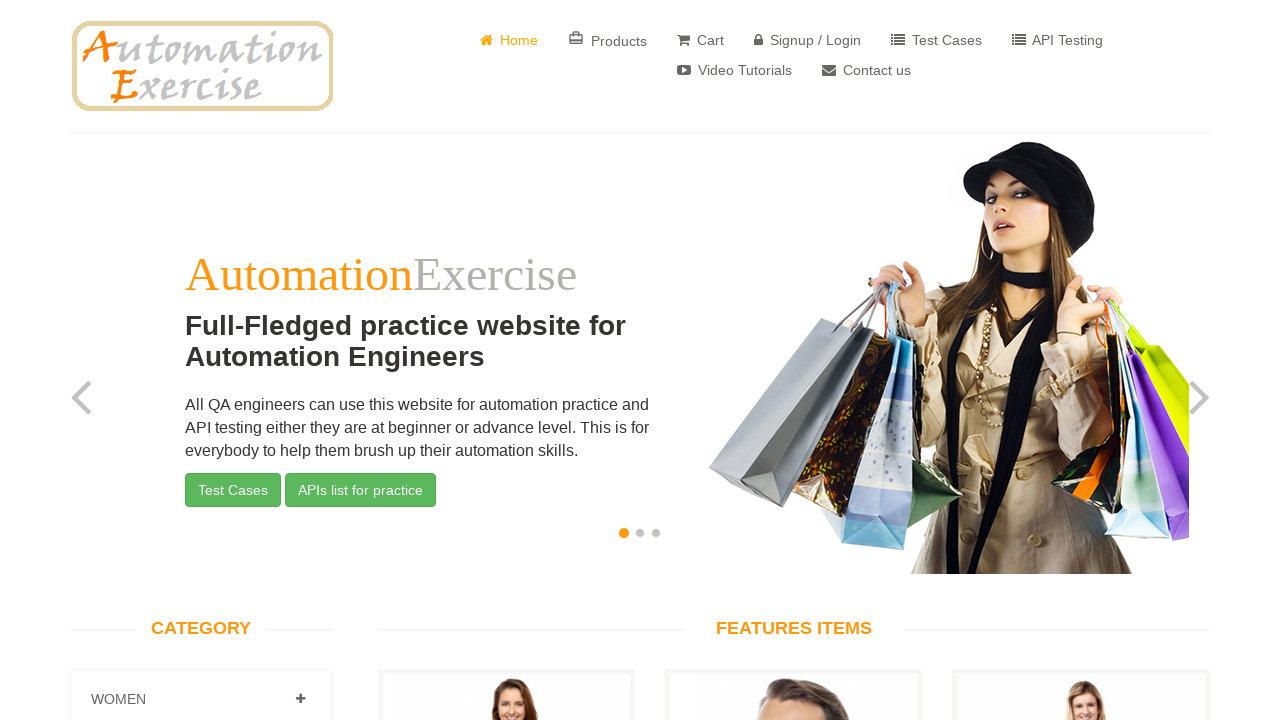

Clicked on the Cart button at (700, 40) on xpath=//a[text()=' Cart']
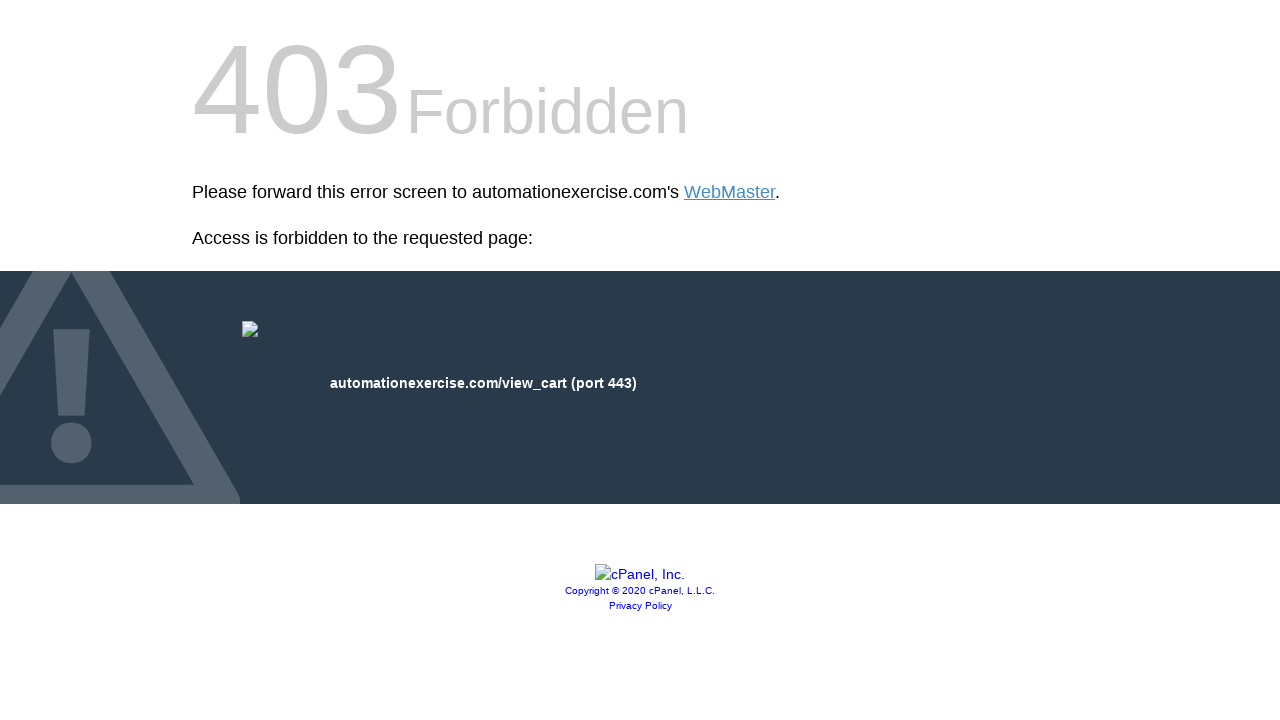

Verified cart page loaded successfully
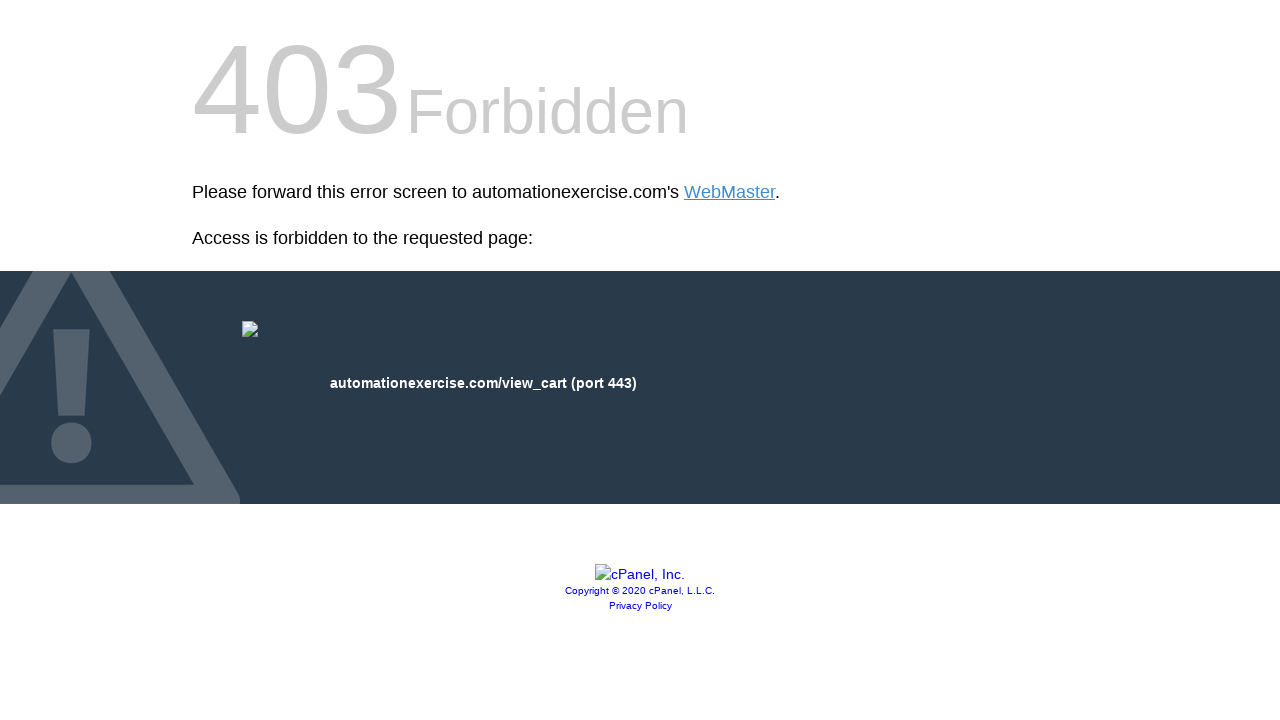

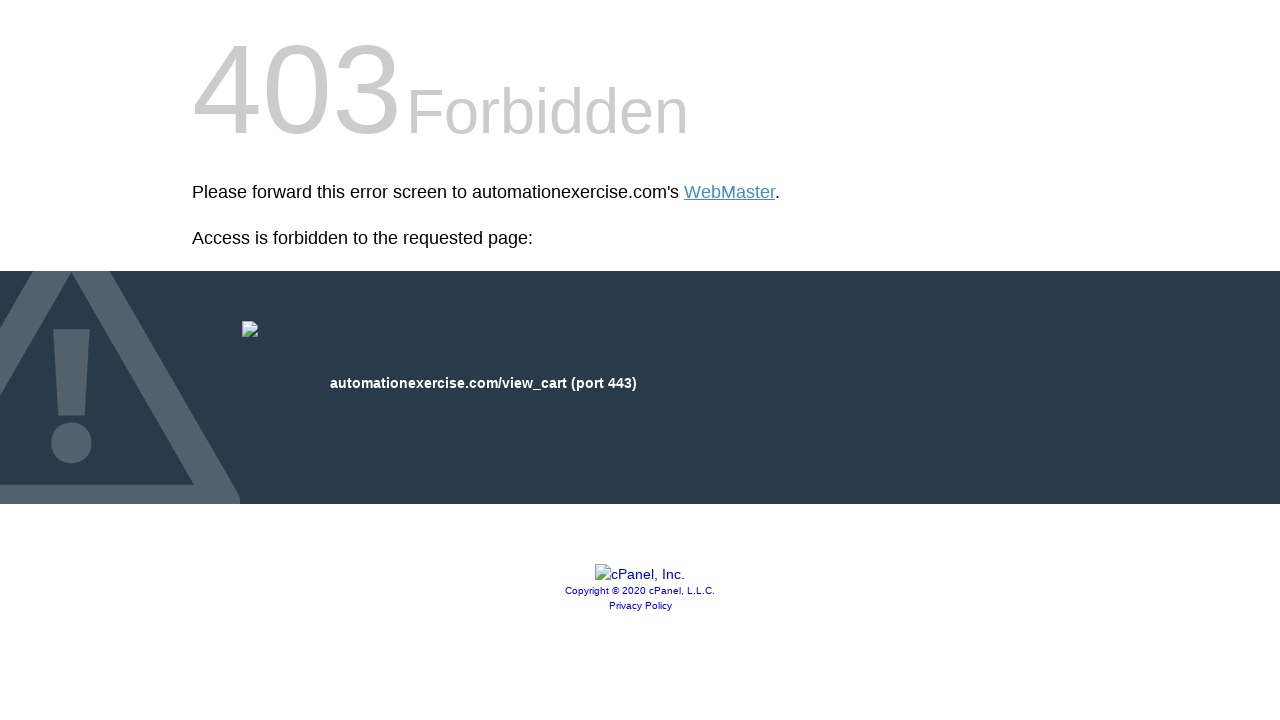